Tests A/B test opt-out functionality by visiting the A/B test page, adding an opt-out cookie, refreshing the page, and verifying the heading changes to indicate opted-out status

Starting URL: http://the-internet.herokuapp.com/abtest

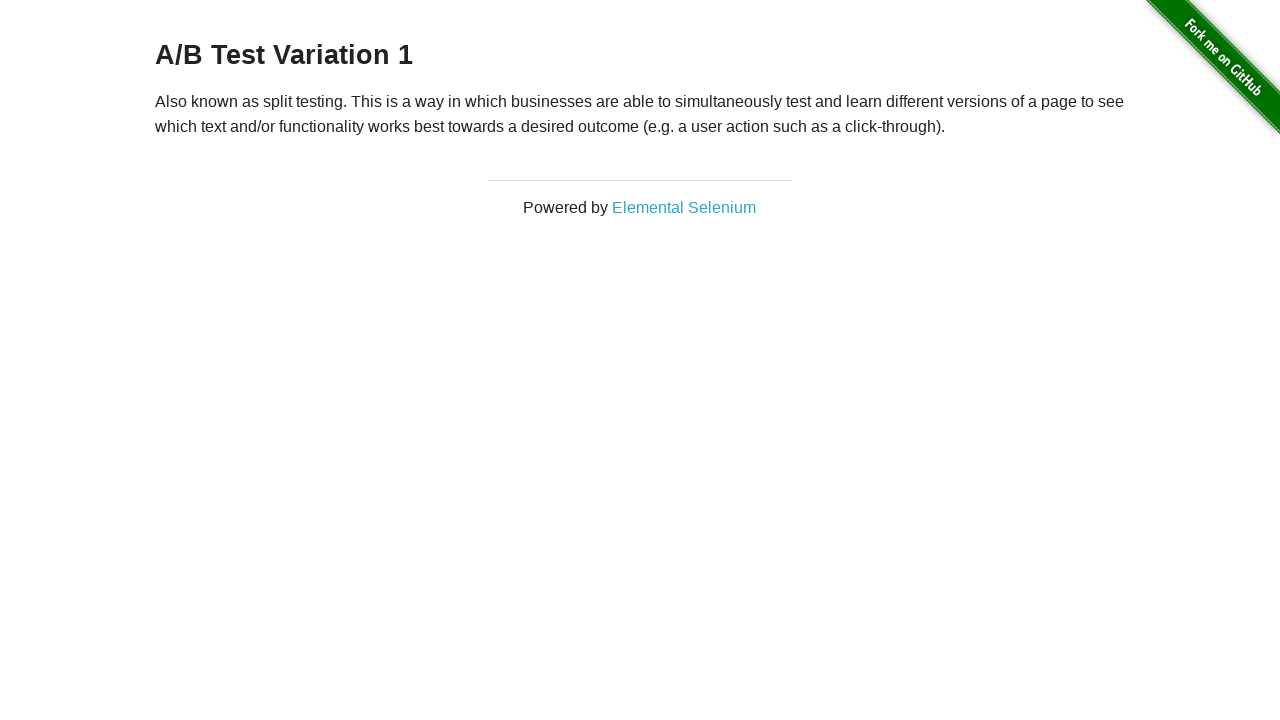

Waited for h3 heading to load on A/B test page
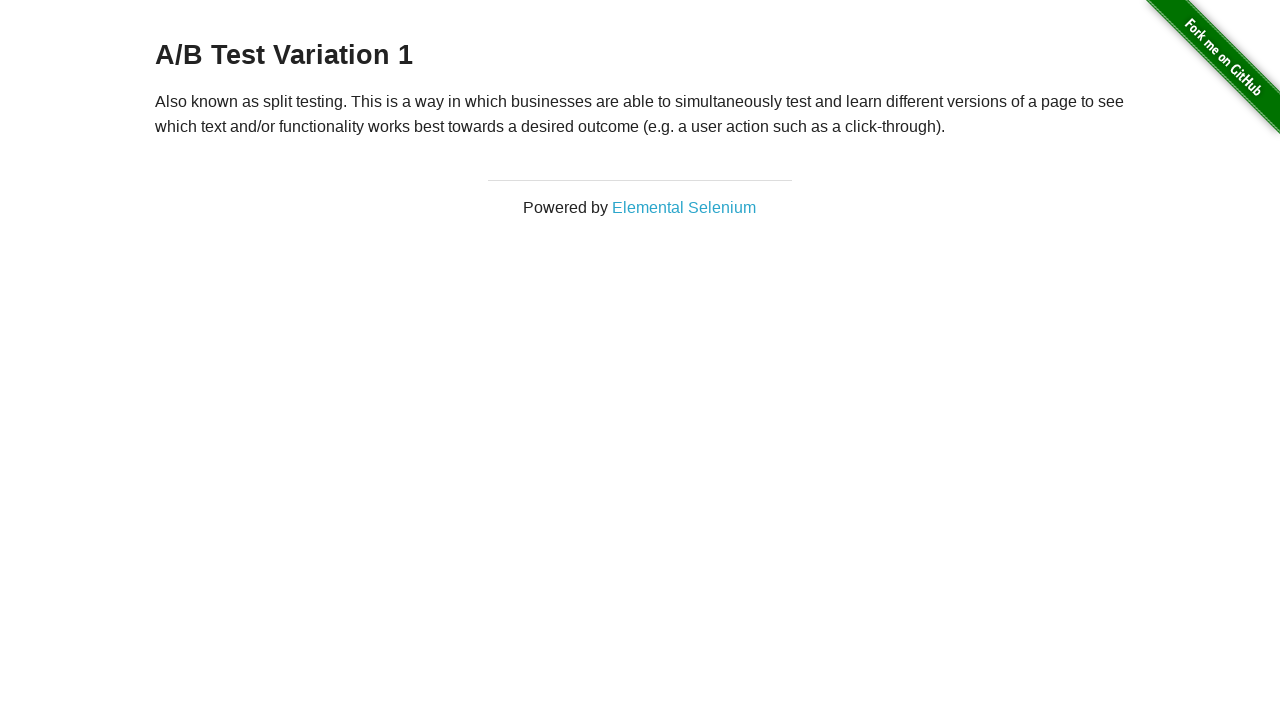

Added optimizelyOptOut cookie with value 'true'
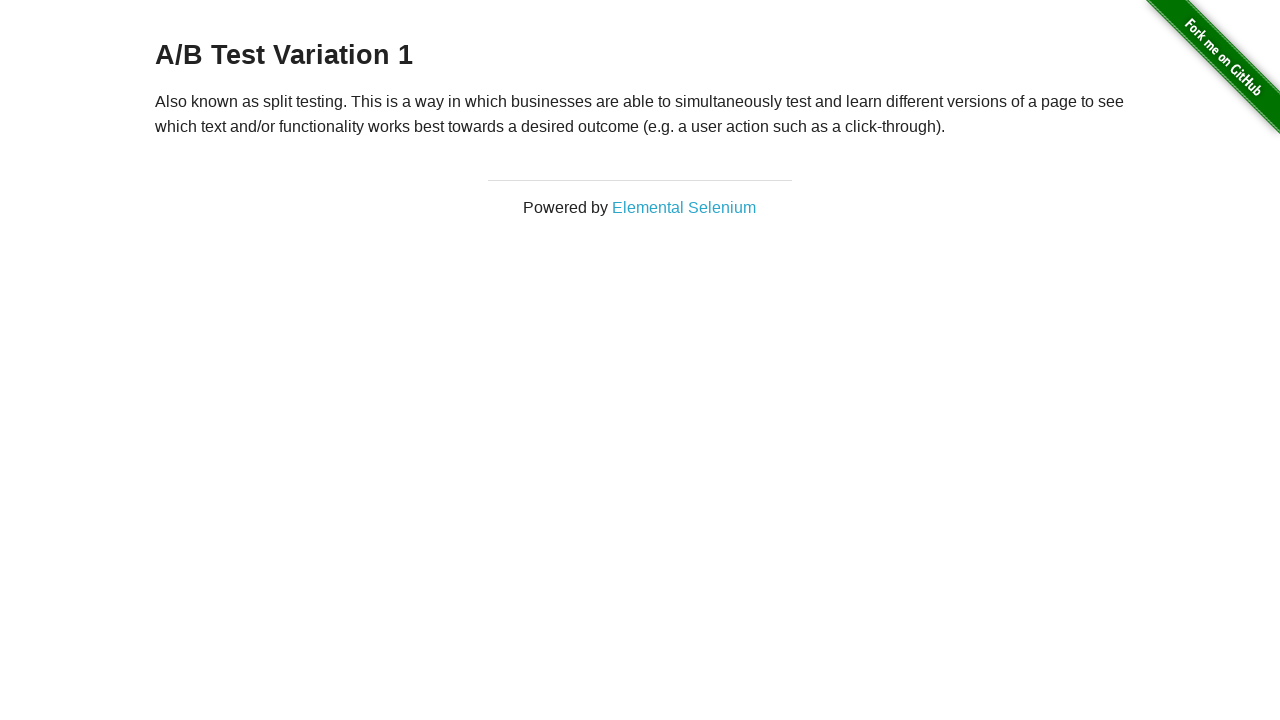

Refreshed page to apply opt-out cookie
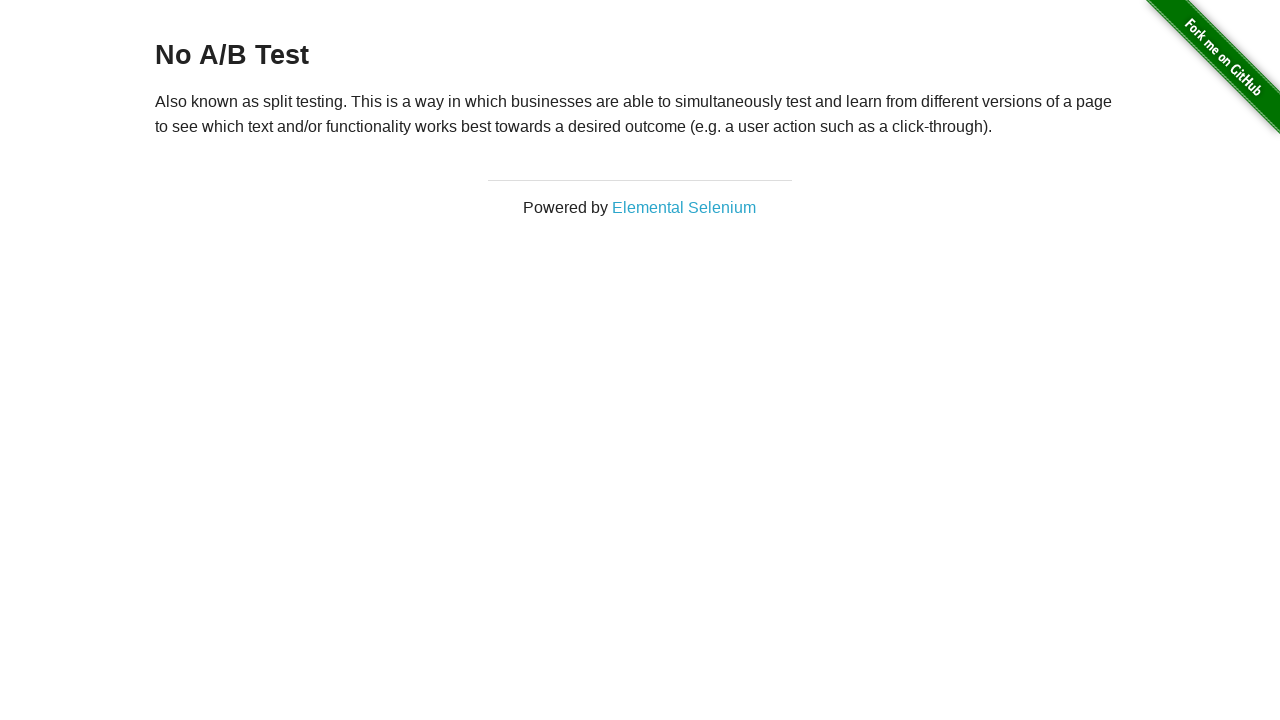

Waited for h3 heading to be visible after page refresh
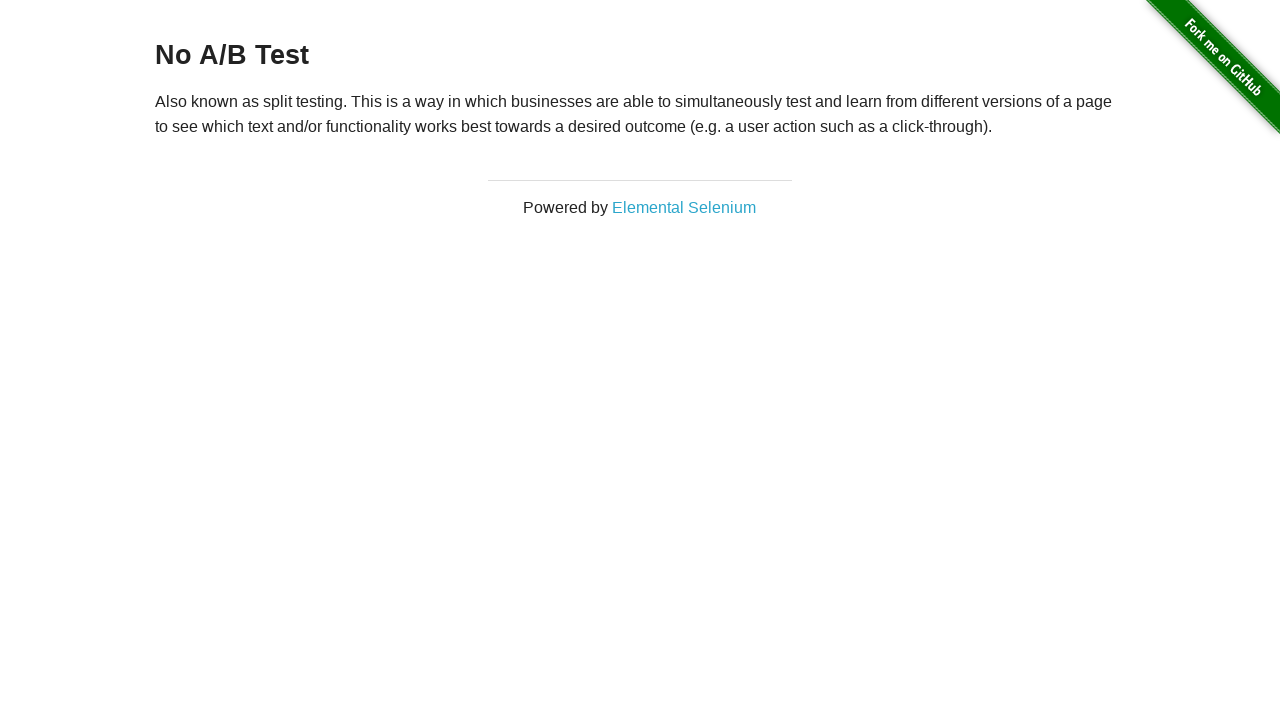

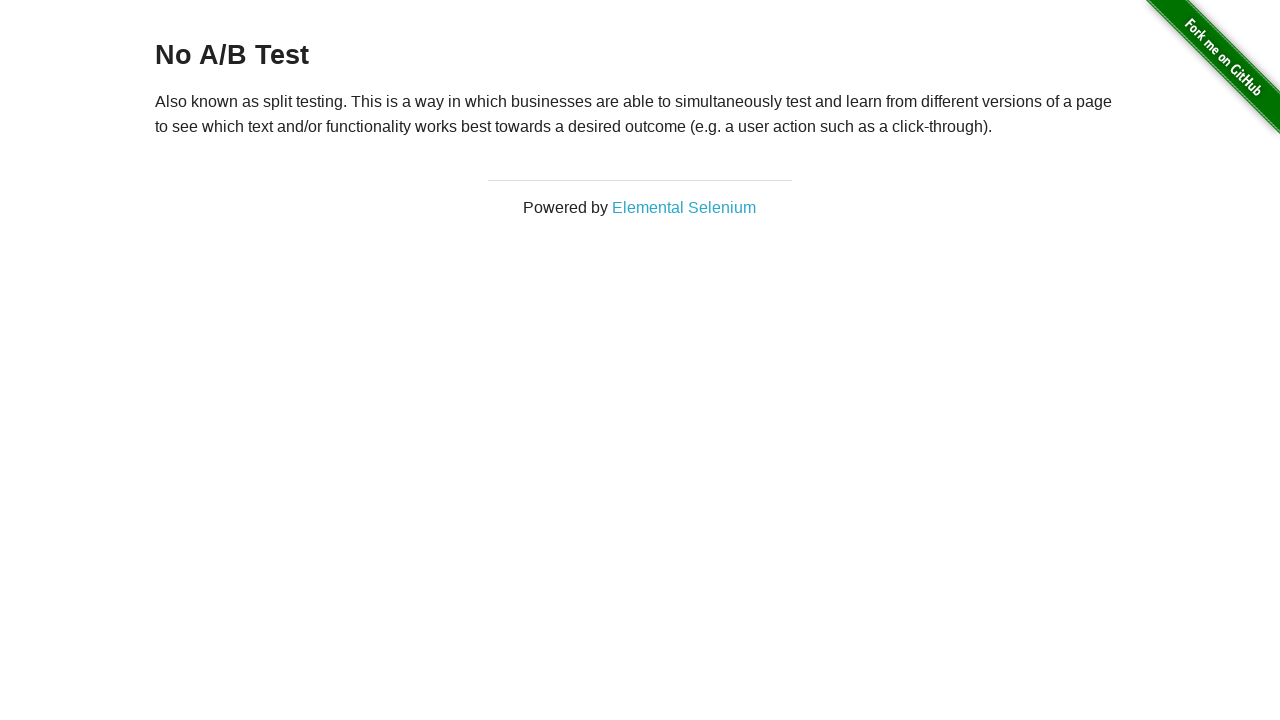